Tests JavaScript confirmation dialog by accepting and dismissing the confirm dialog and verifying the resulting label messages

Starting URL: http://automationbykrishna.com/

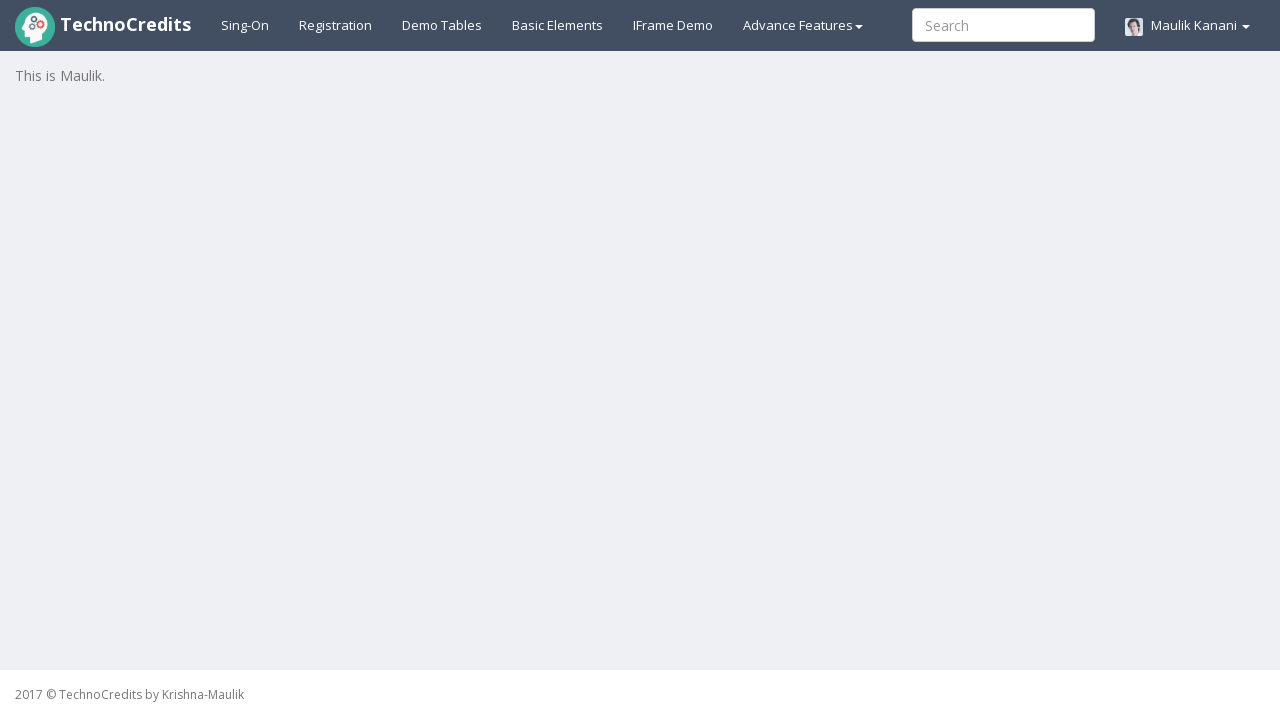

Clicked on Basic Elements link at (558, 25) on xpath=//a[@id='basicelements']
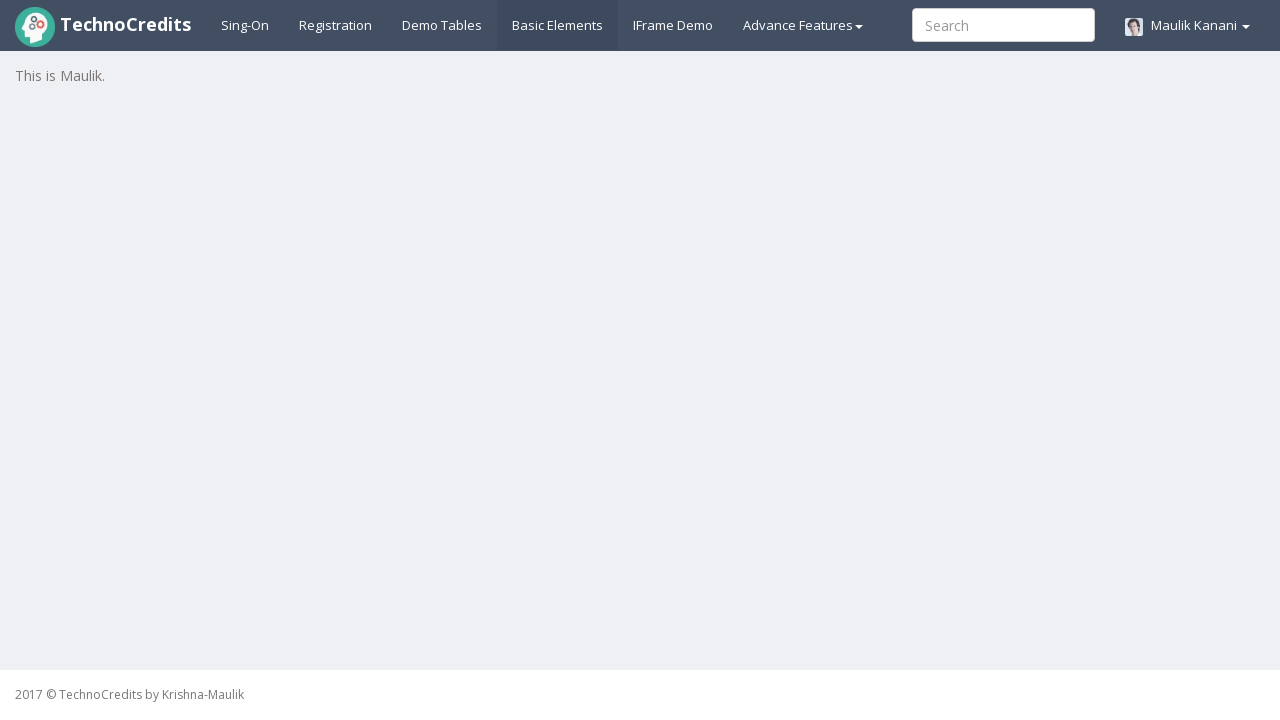

JavaScript Confirmation button loaded
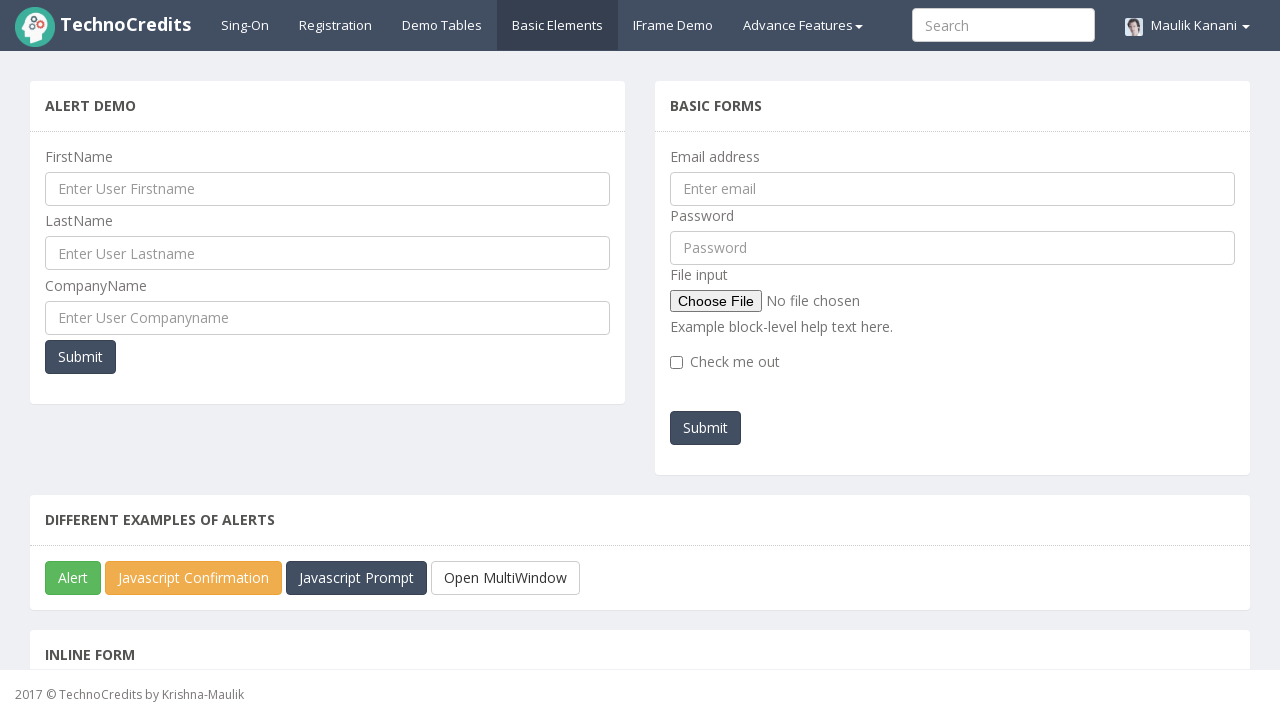

Set up dialog handler to accept confirmation
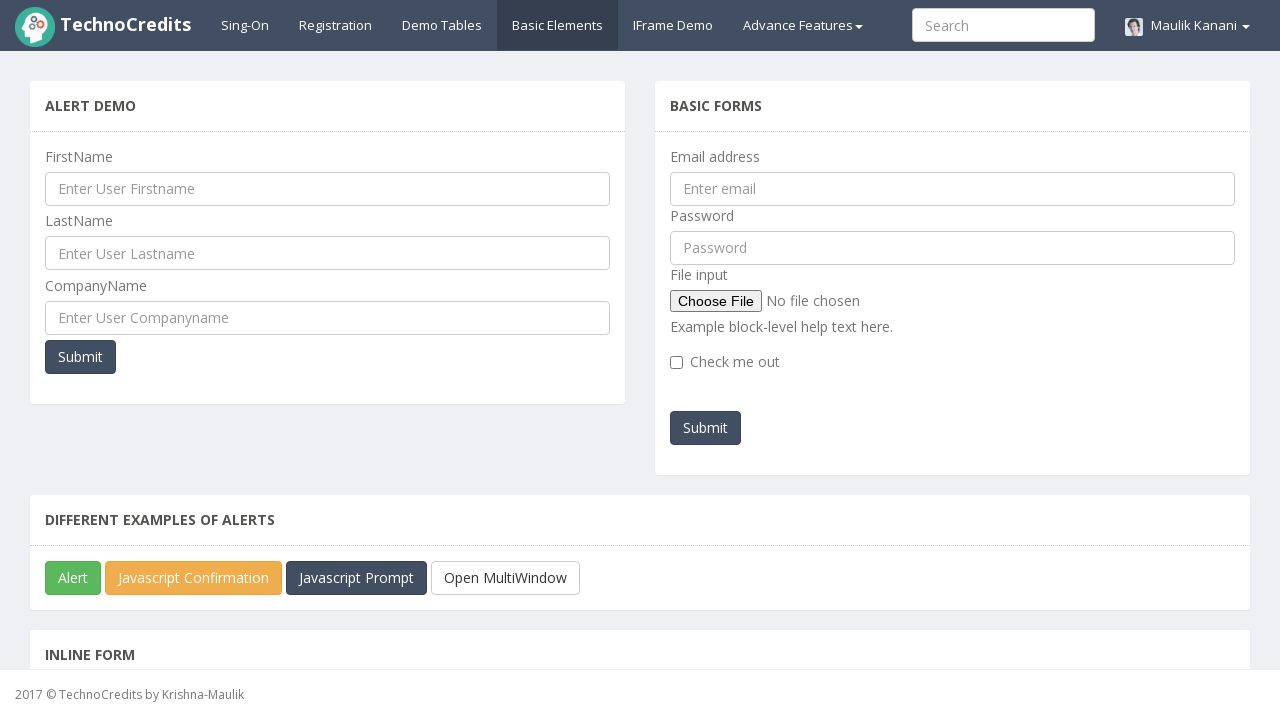

Clicked JavaScript Confirmation button and accepted dialog at (194, 578) on xpath=//button[text()='Javascript Confirmation']
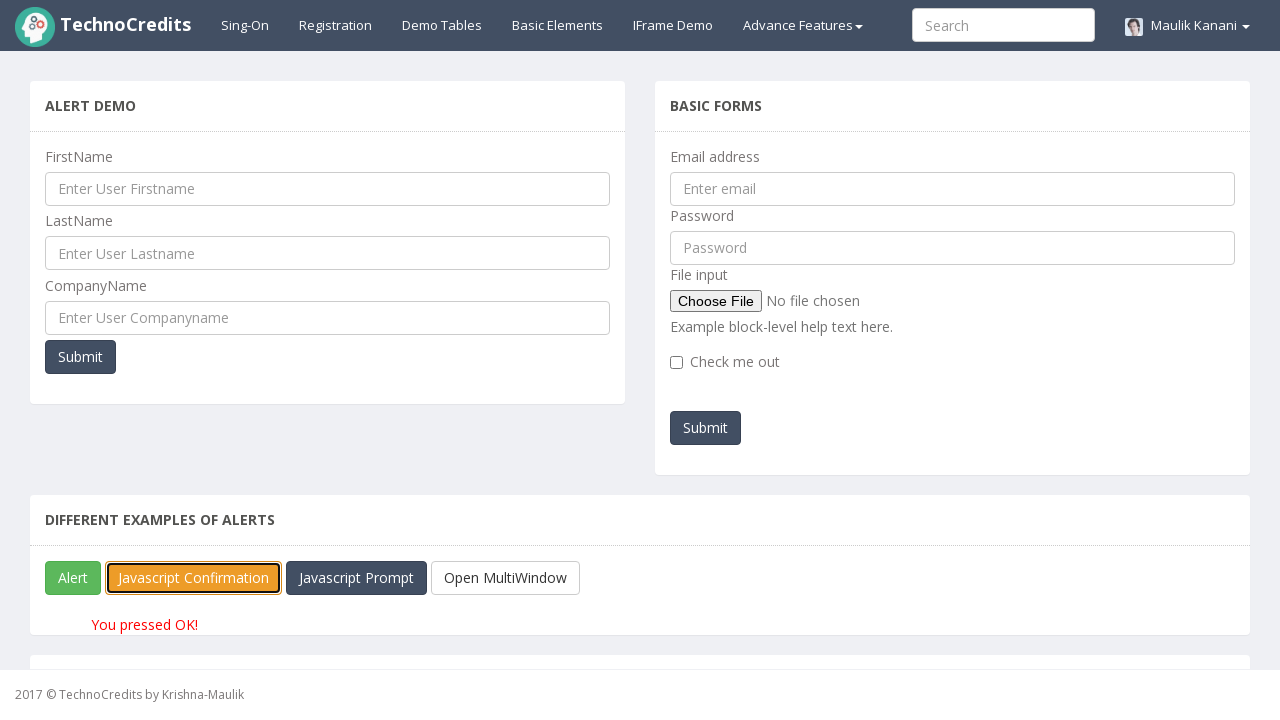

Verified OK label message appeared after accepting confirmation
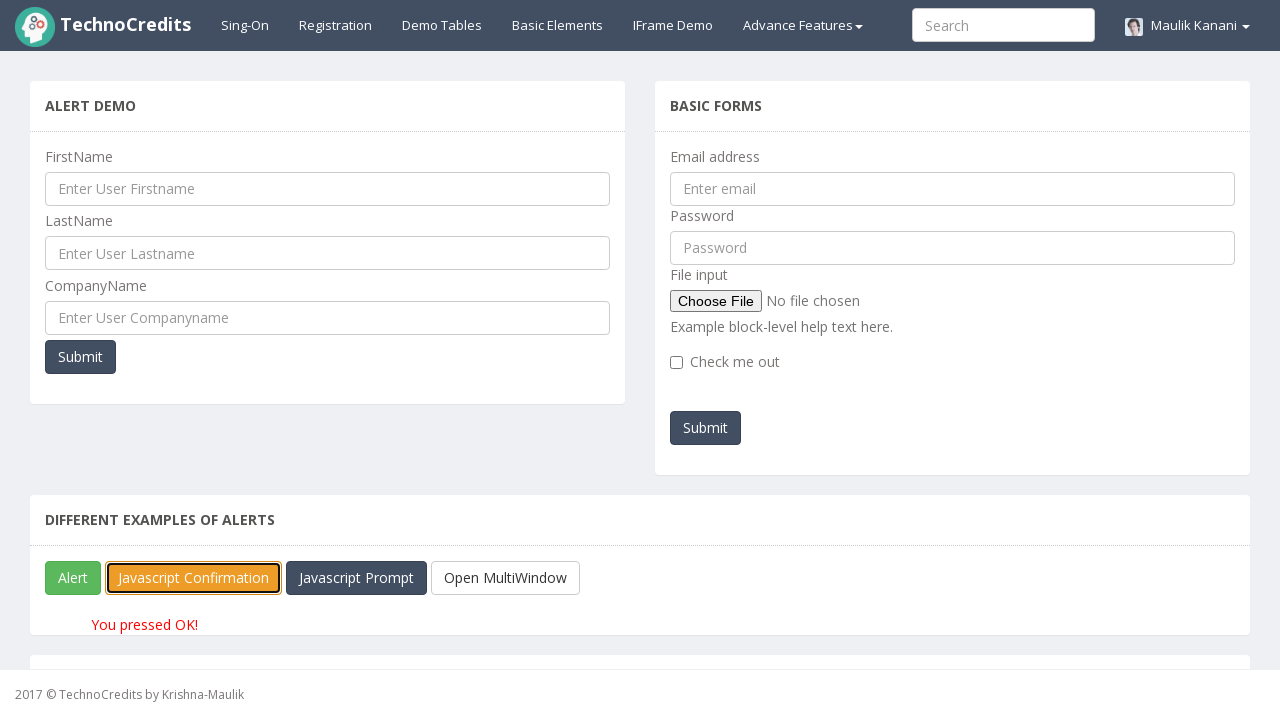

Set up dialog handler to dismiss confirmation
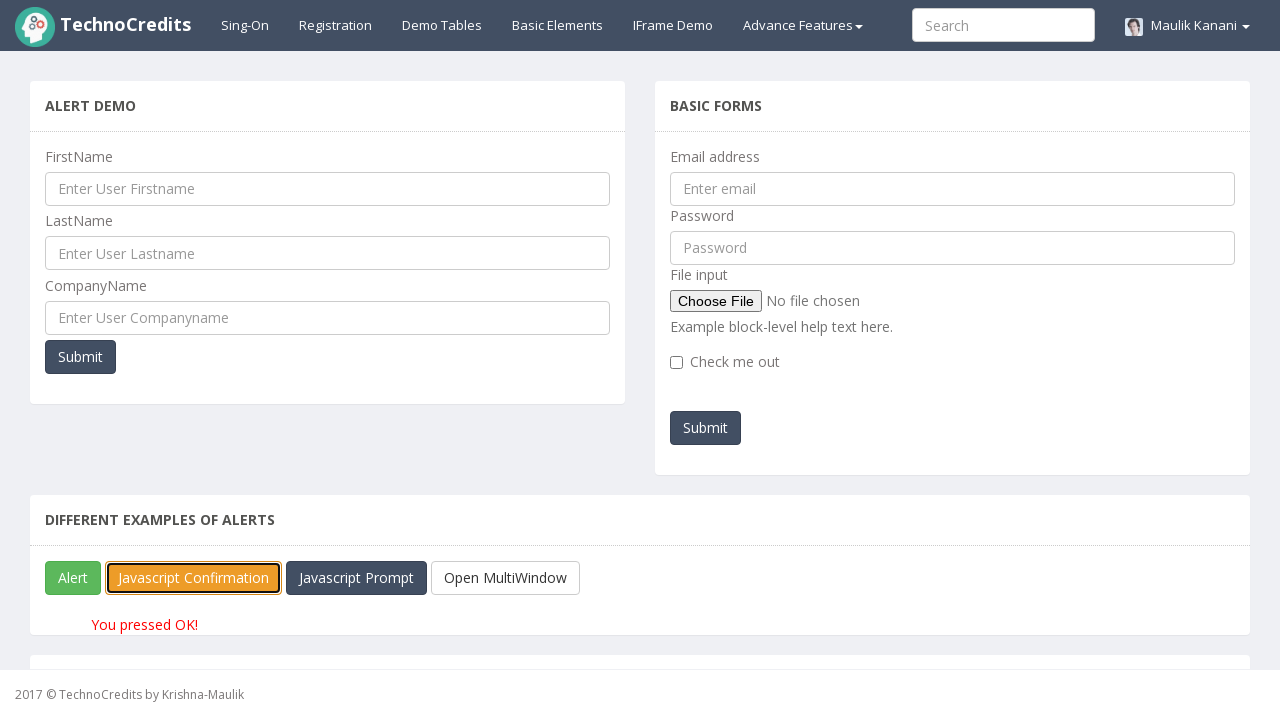

Clicked JavaScript Confirmation button and dismissed dialog at (194, 578) on xpath=//button[text()='Javascript Confirmation']
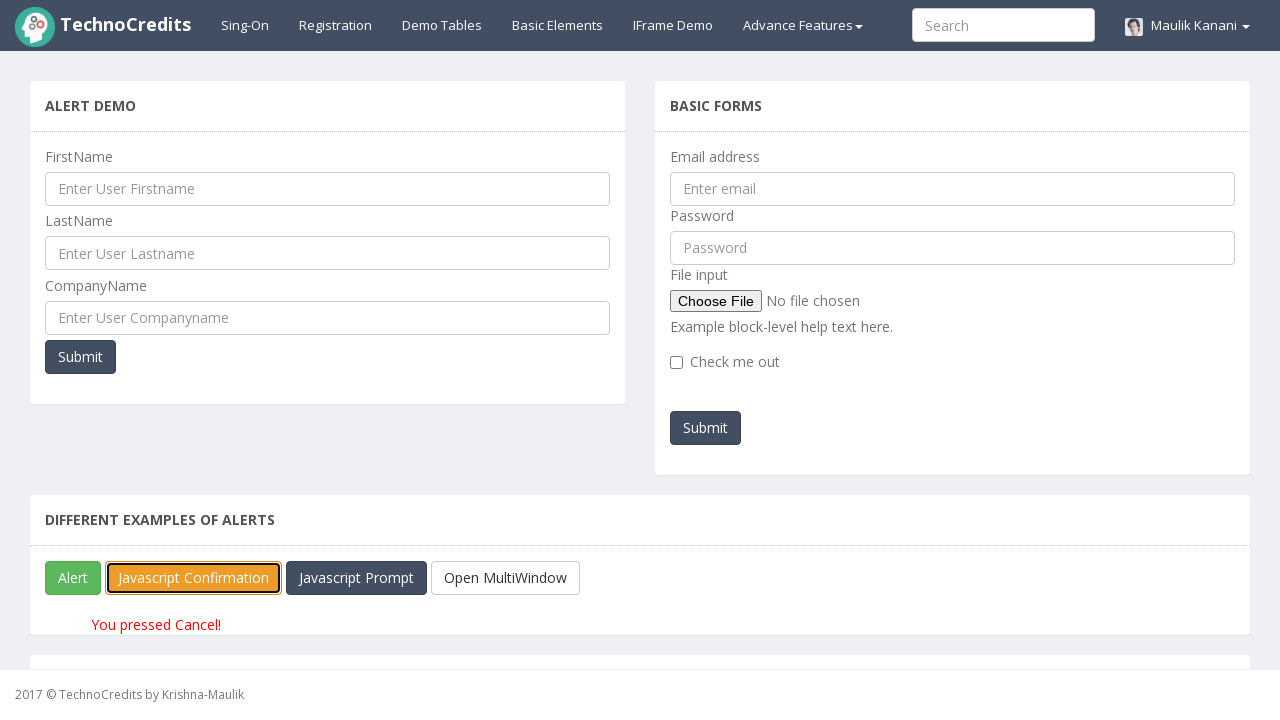

Verified Cancel label message appeared after dismissing confirmation
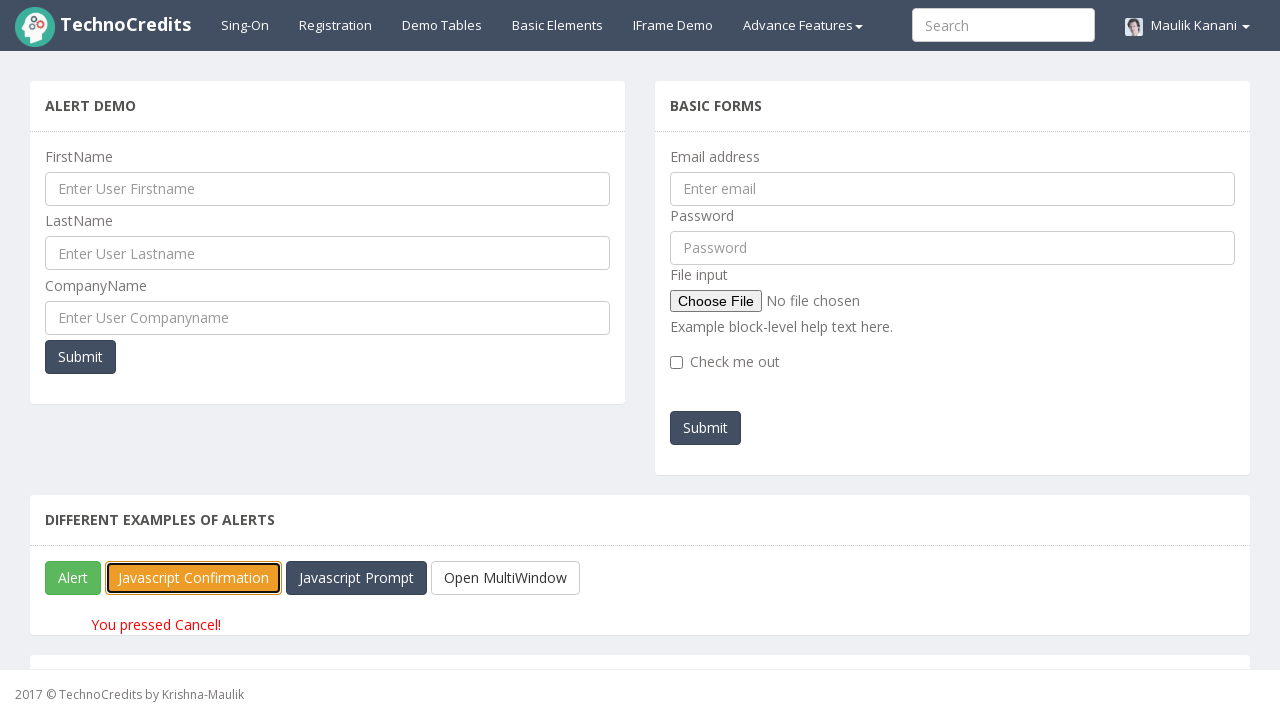

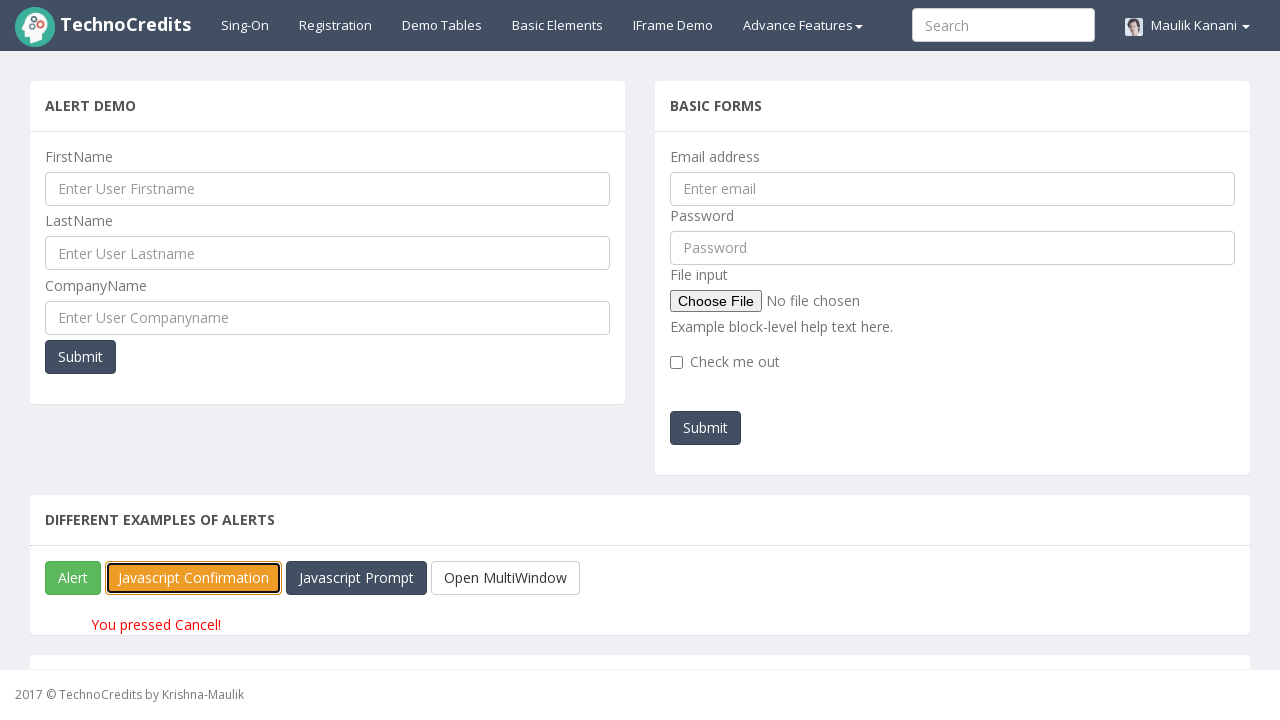